Tests a slow calculator application by setting a delay, performing an addition (7+8), and verifying the result equals 15

Starting URL: https://bonigarcia.dev/selenium-webdriver-java/slow-calculator.html

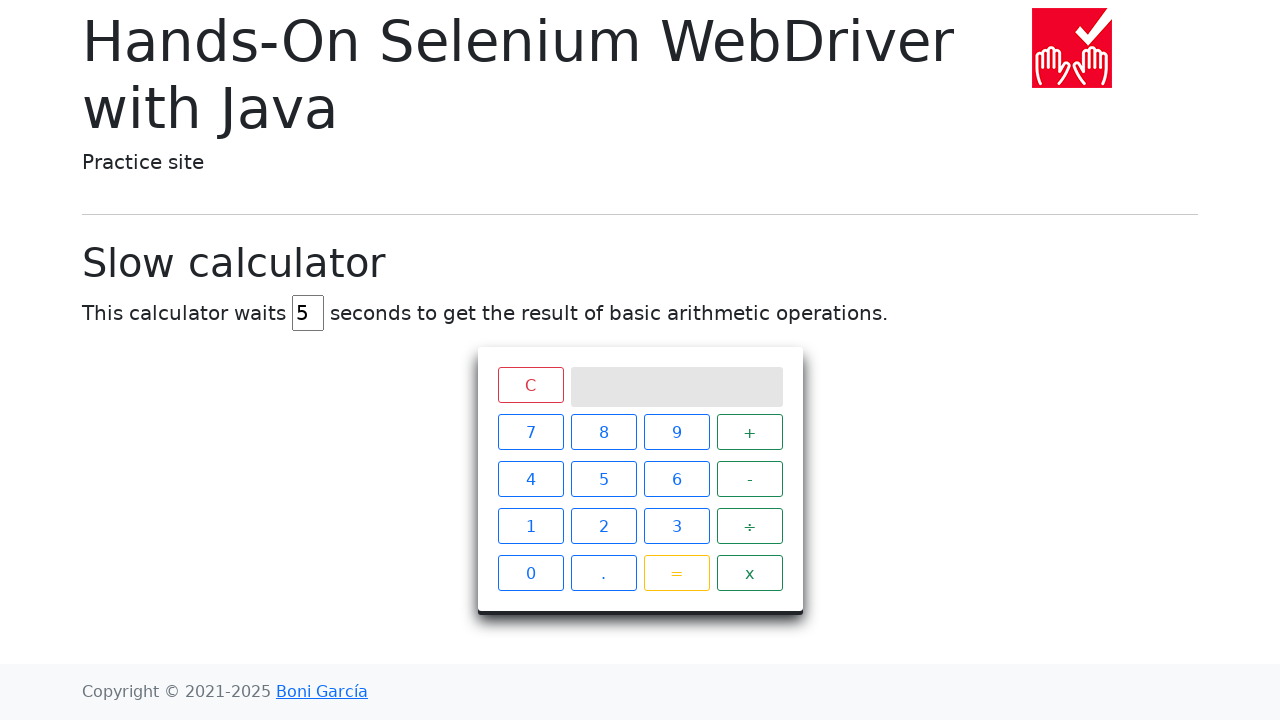

Navigated to slow calculator application
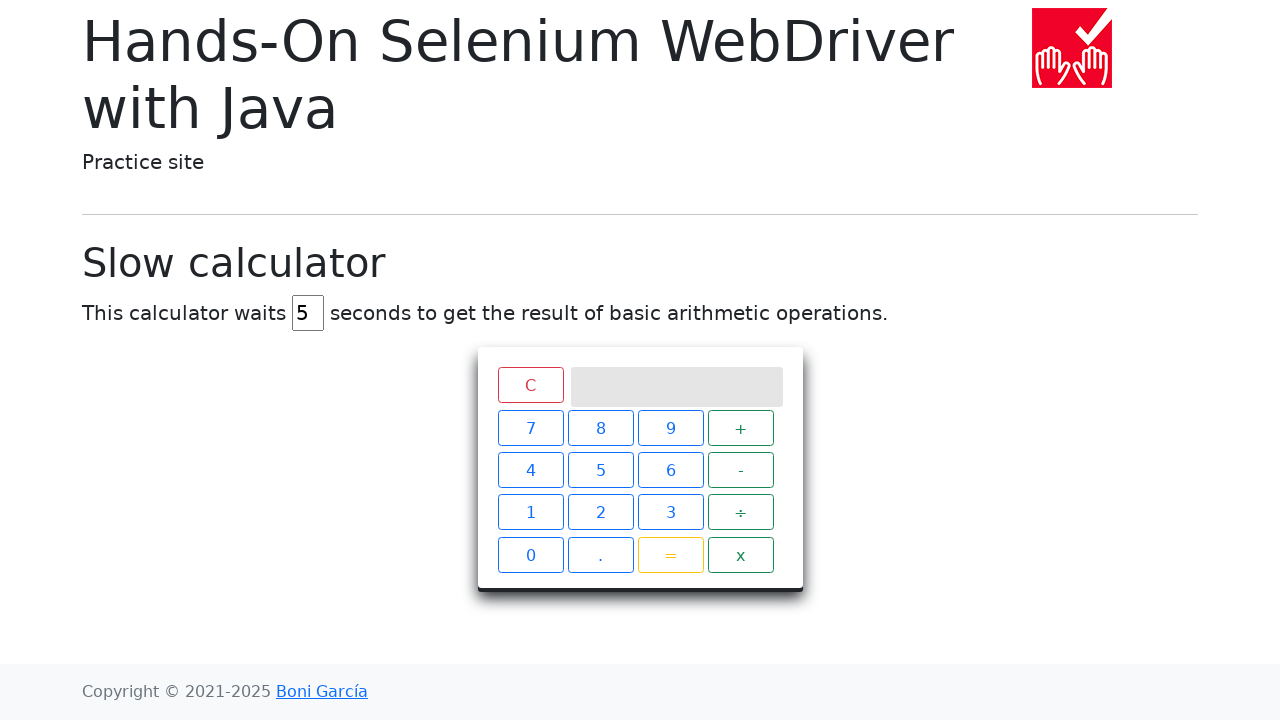

Cleared the delay field on #delay
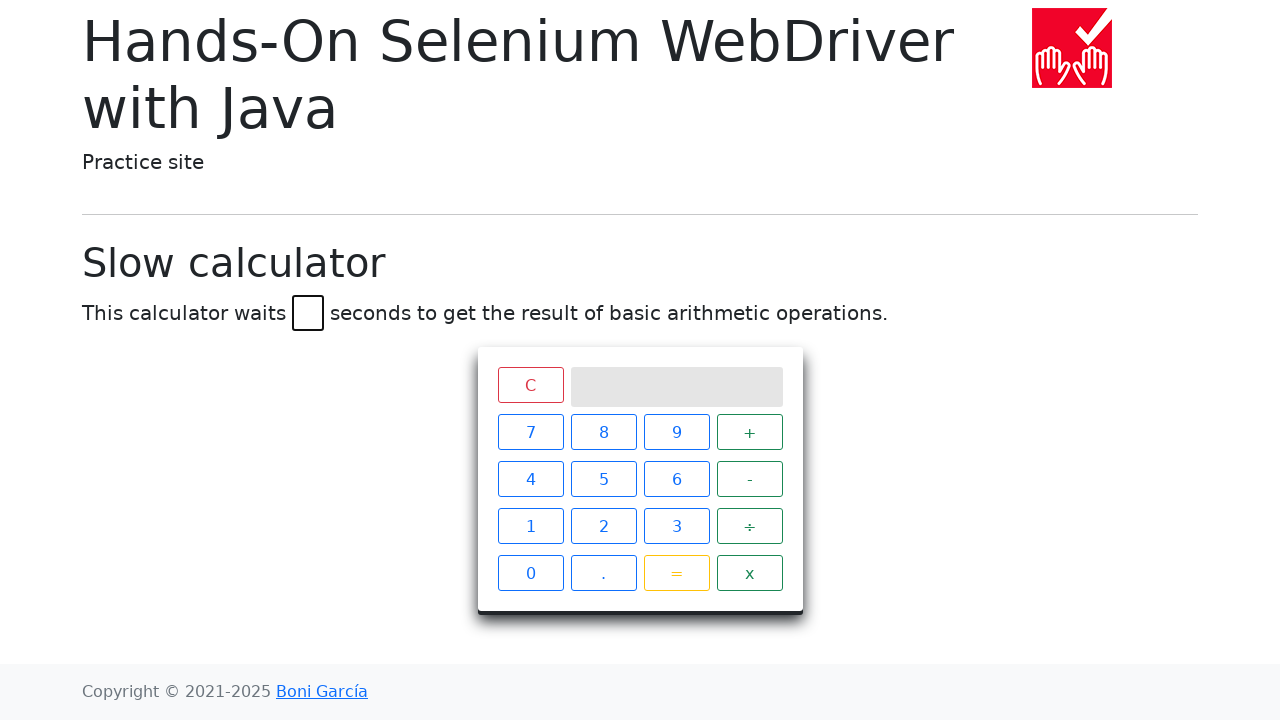

Set delay to 45 seconds on #delay
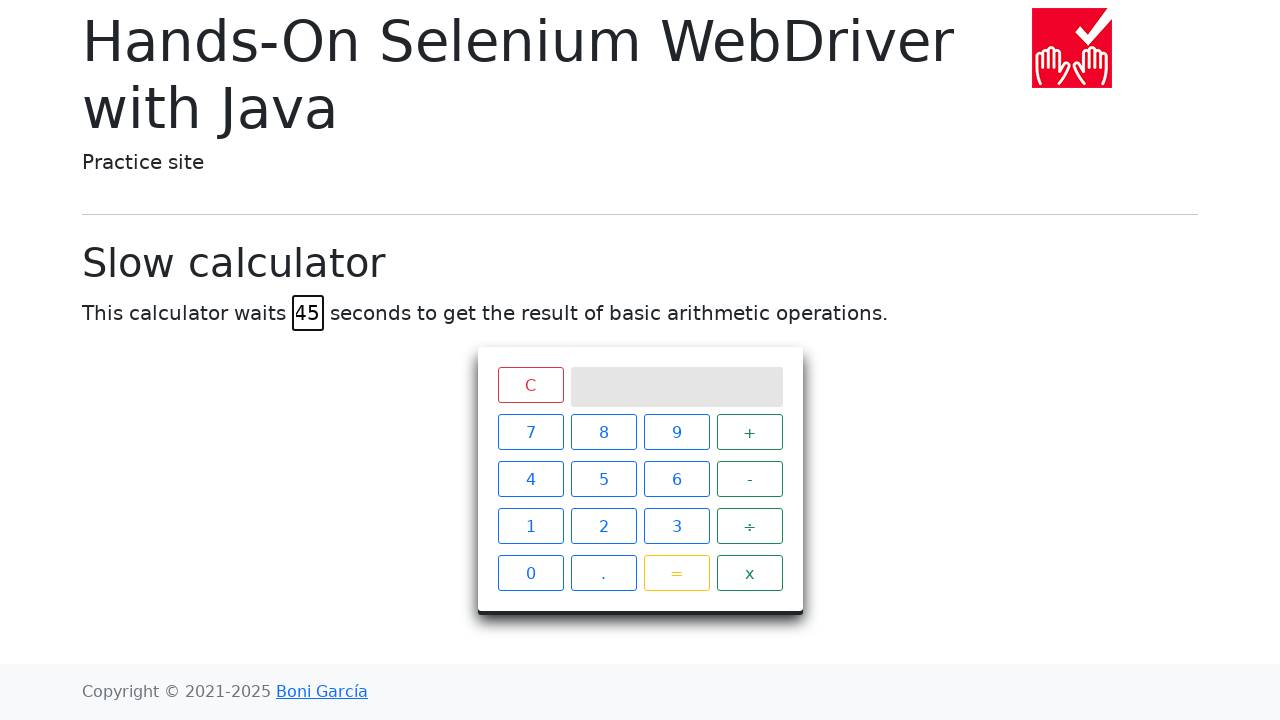

Clicked number 7 at (530, 432) on xpath=//span[contains(text(), '7')]
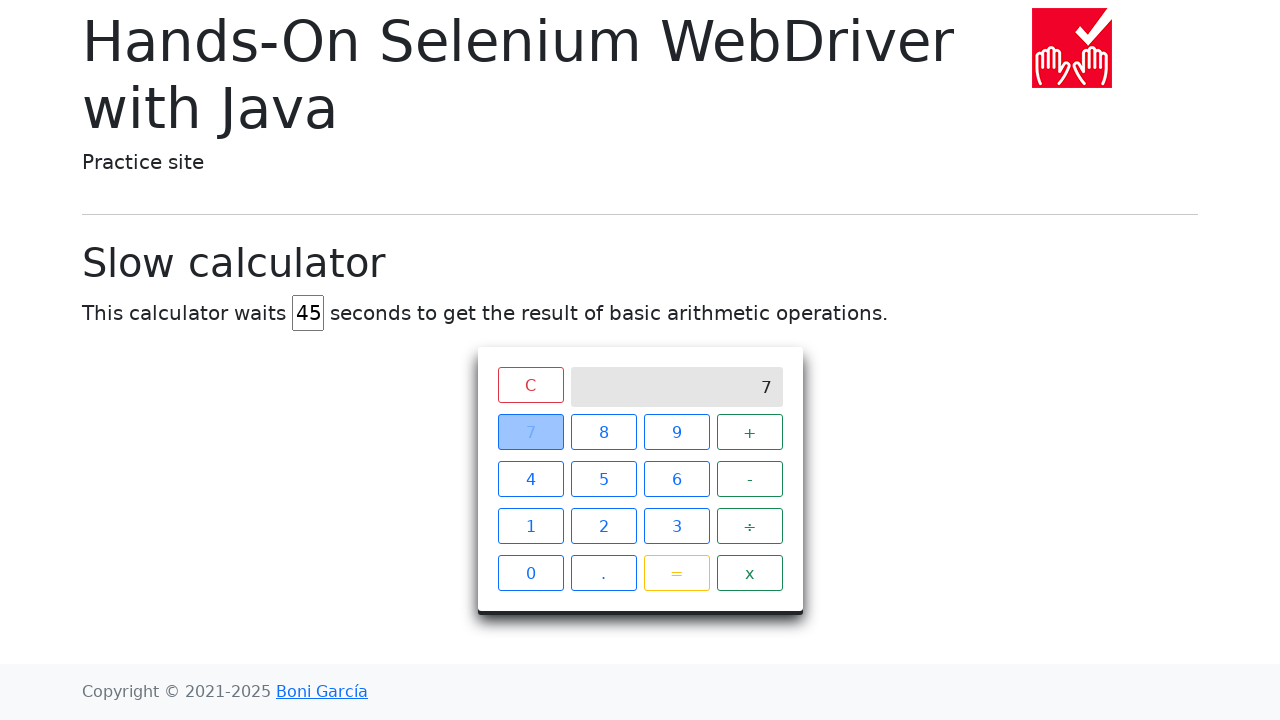

Clicked plus operator at (750, 432) on xpath=//span[contains(text(), '+')]
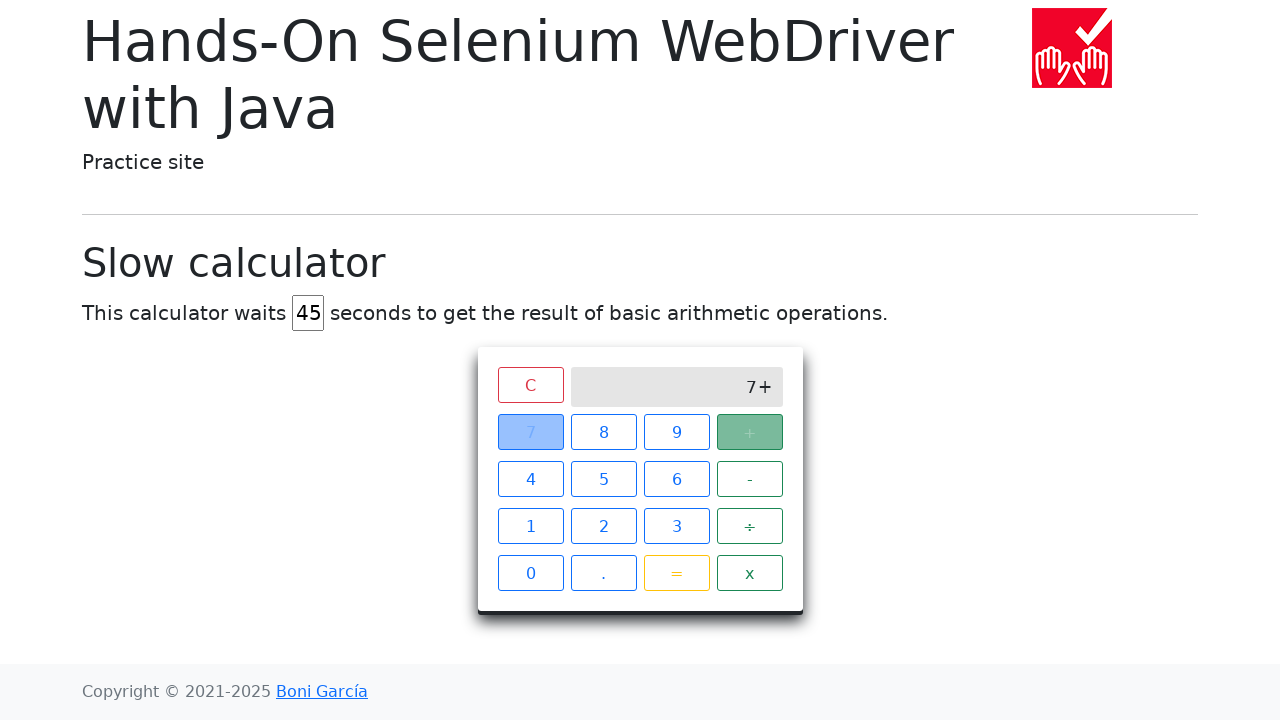

Clicked number 8 at (604, 432) on xpath=//span[contains(text(), '8')]
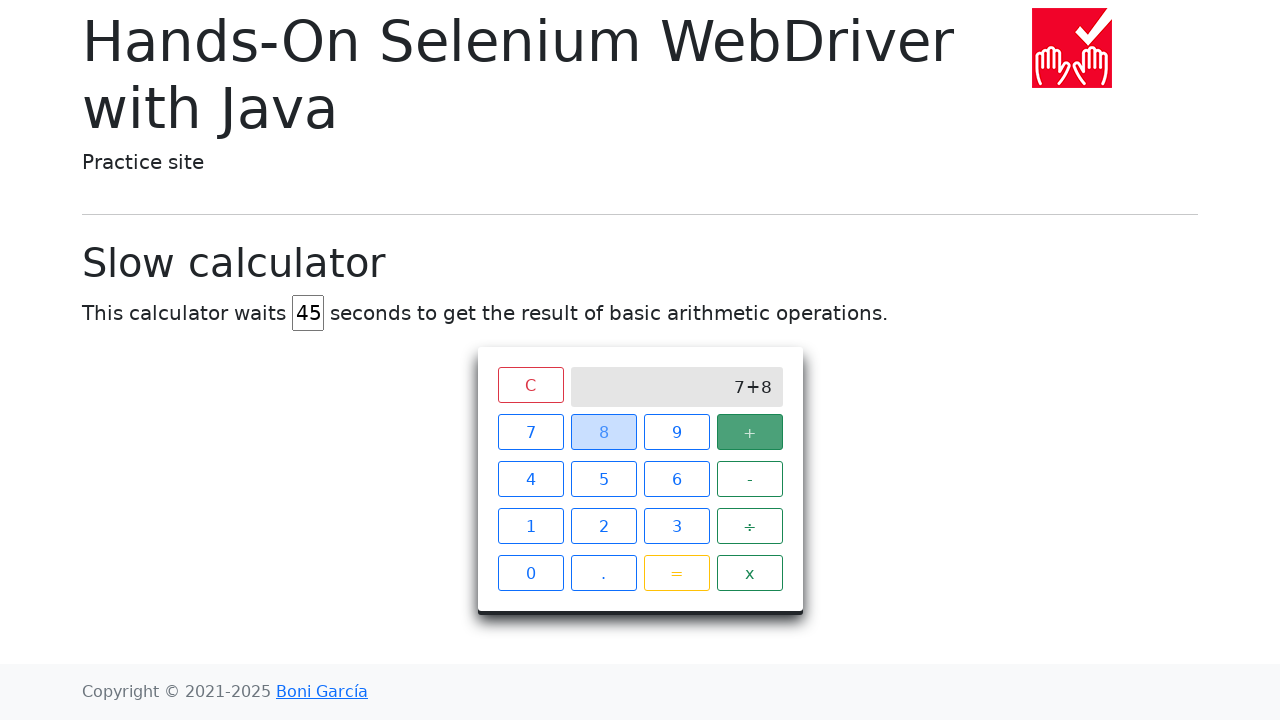

Clicked equals button to calculate at (676, 573) on xpath=//span[contains(text(), '=')]
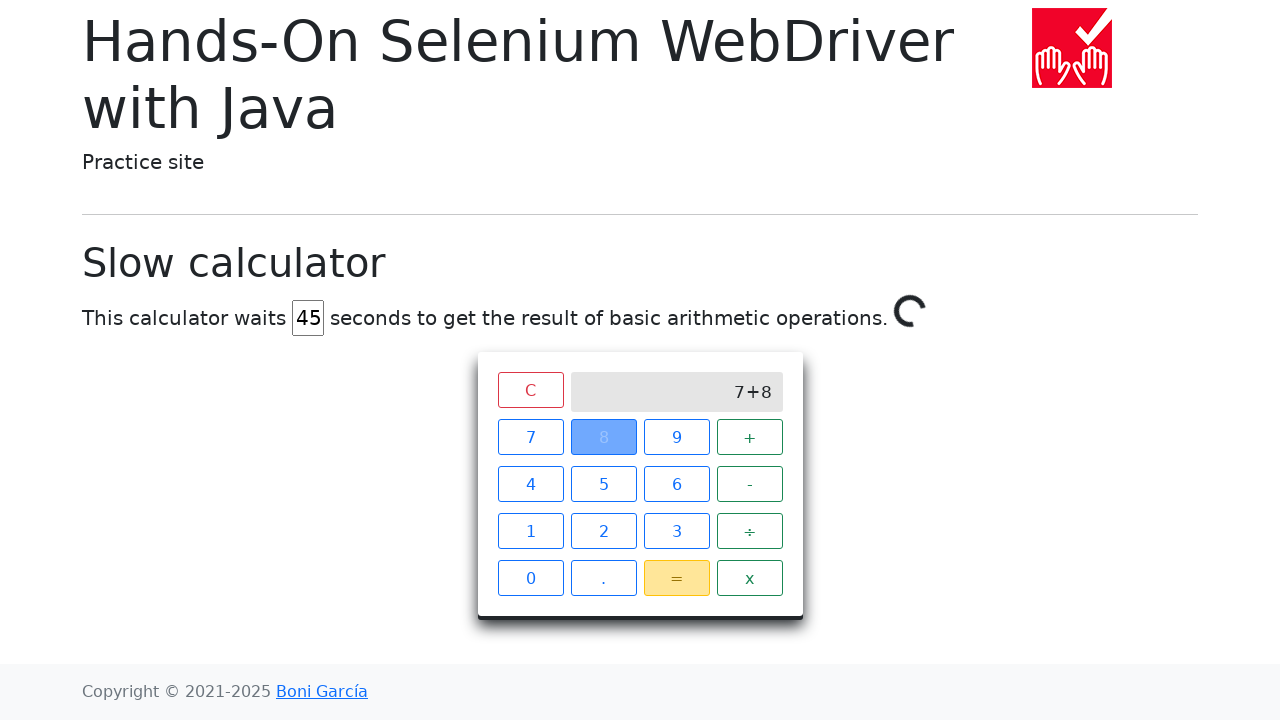

Result '15' appeared in calculator display
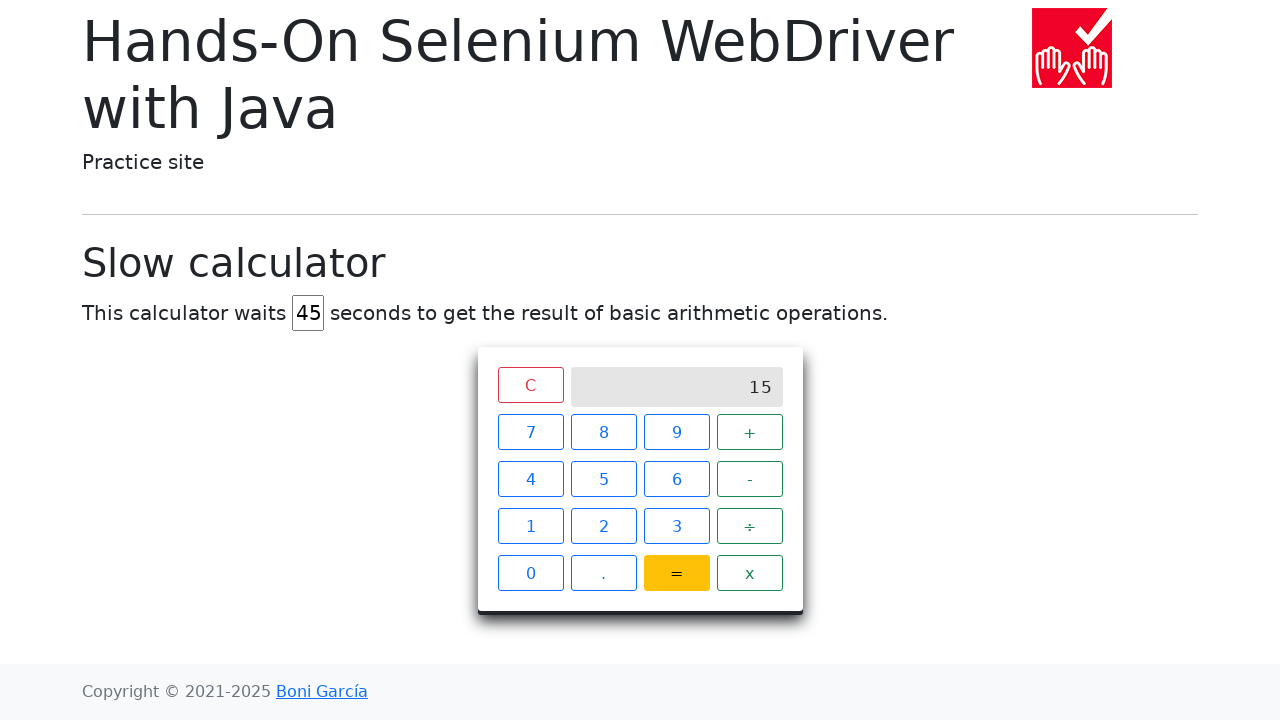

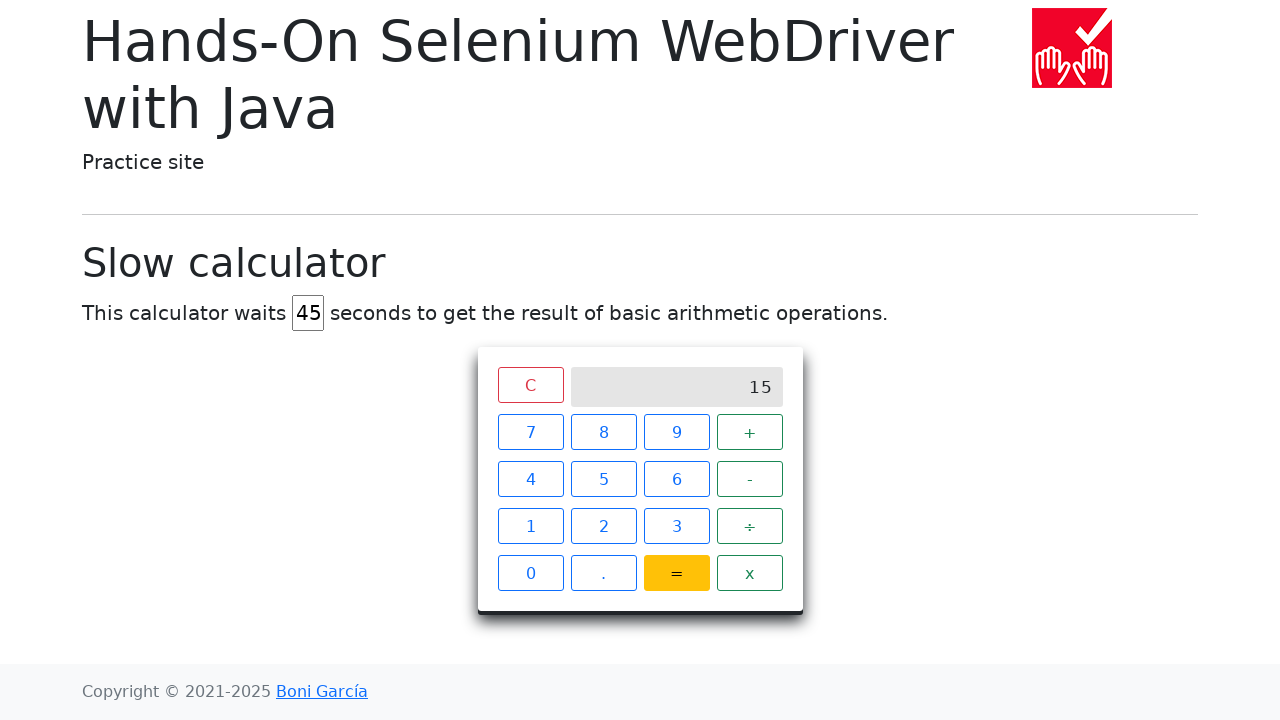